Tests window handling by navigating to the alerts section, opening a new browser window, and switching to it to verify content

Starting URL: https://demoqa.com/

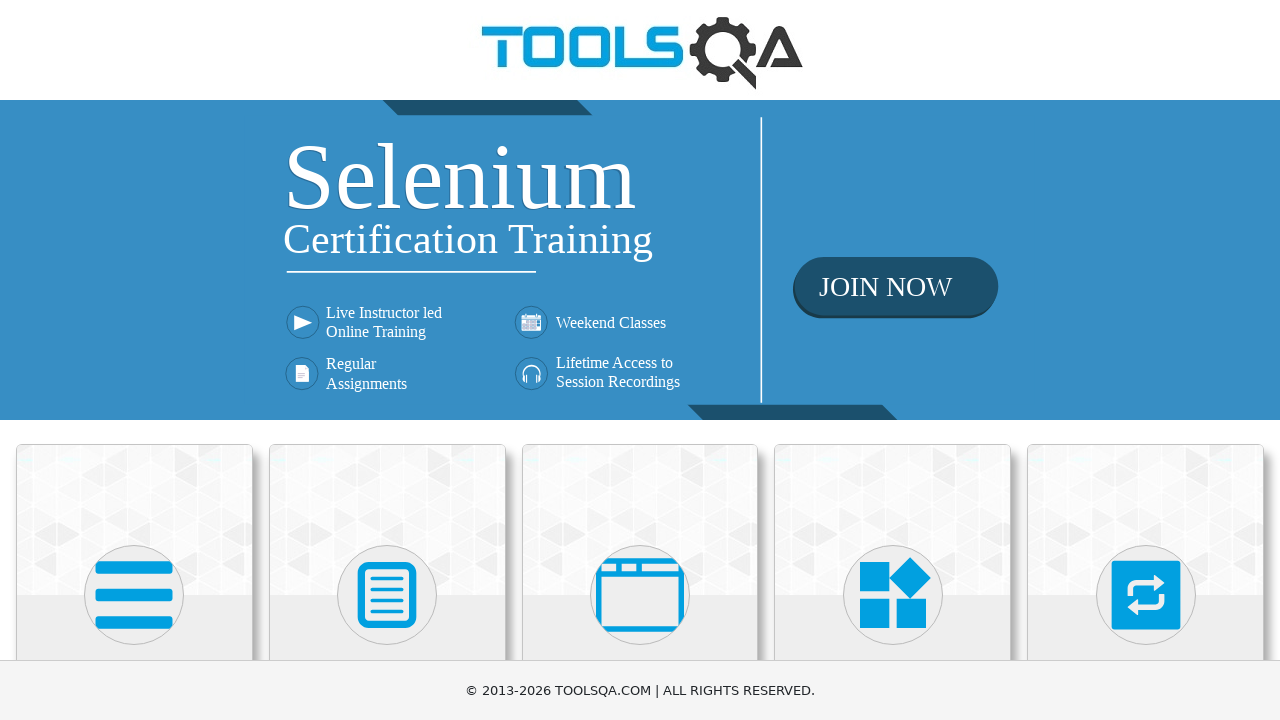

Scrolled down 350px to see Alerts, Frame & Windows option
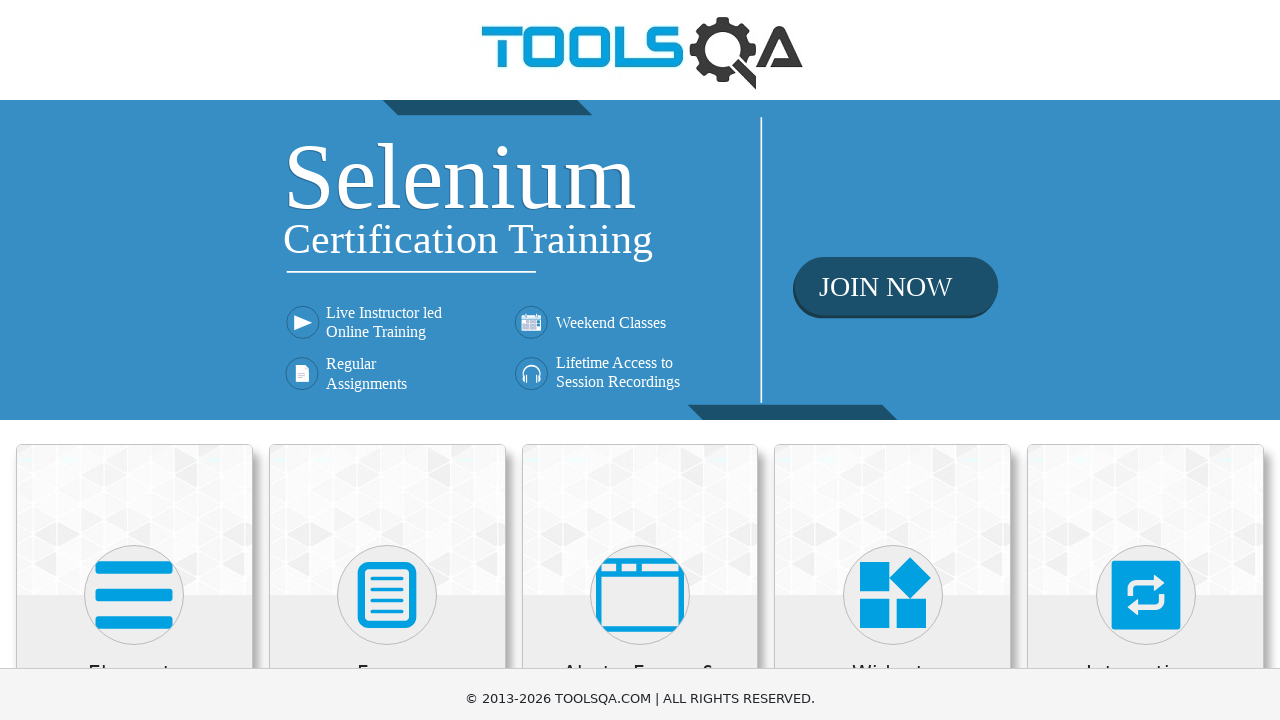

Clicked on Alerts, Frame & Windows section at (640, 335) on xpath=//h5[contains(text(),'Alerts, Frame & Windows')]
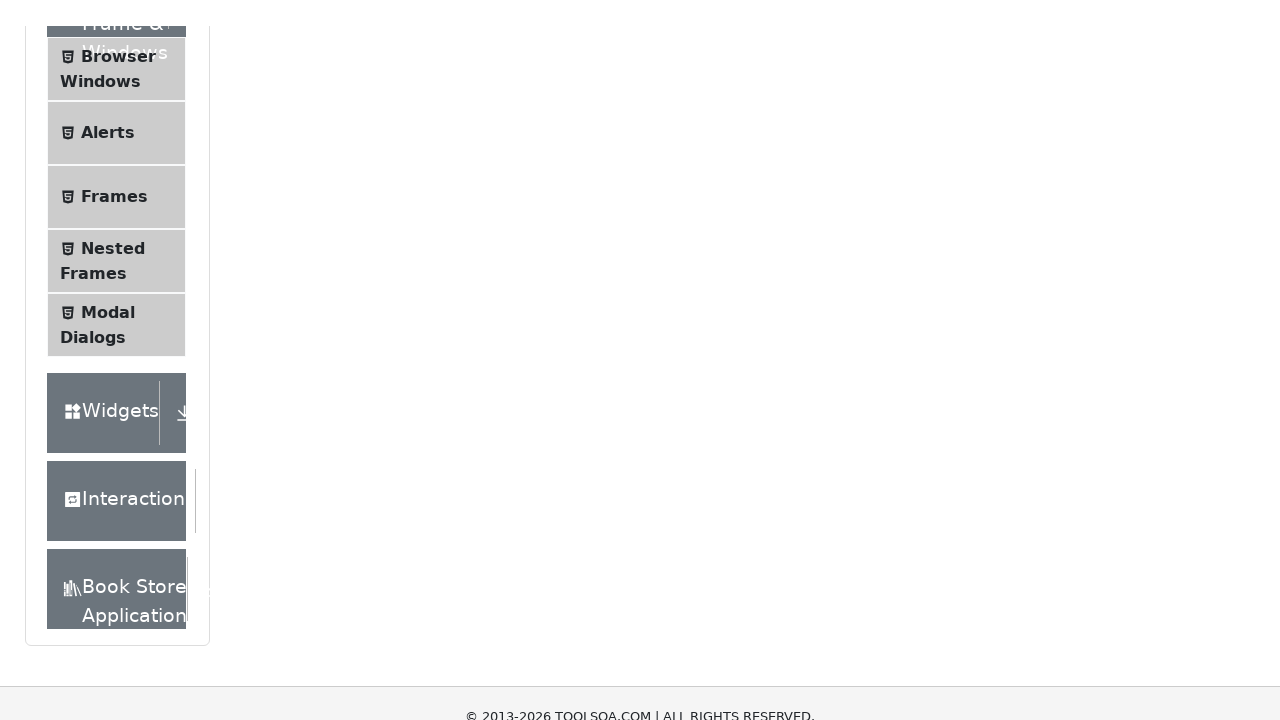

Scrolled down 150px to see Browser Windows option
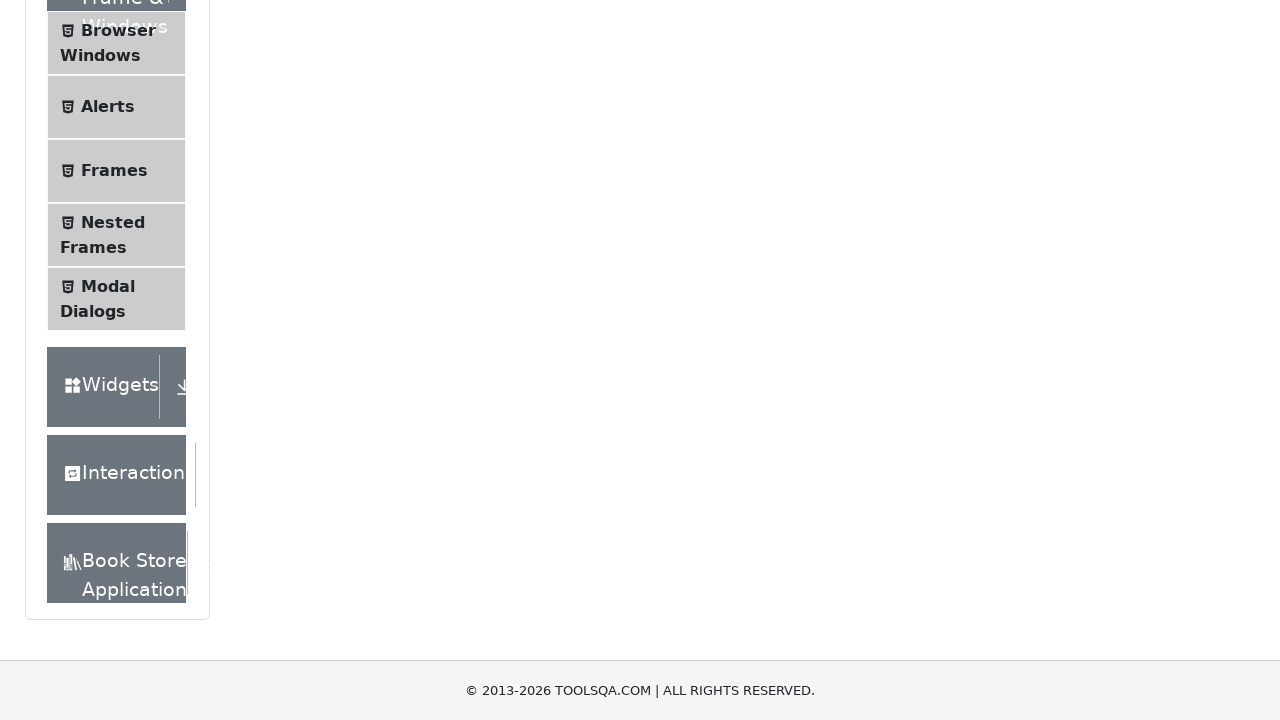

Clicked on Browser Windows option at (118, 30) on xpath=//span[contains(text(),'Browser Windows')]
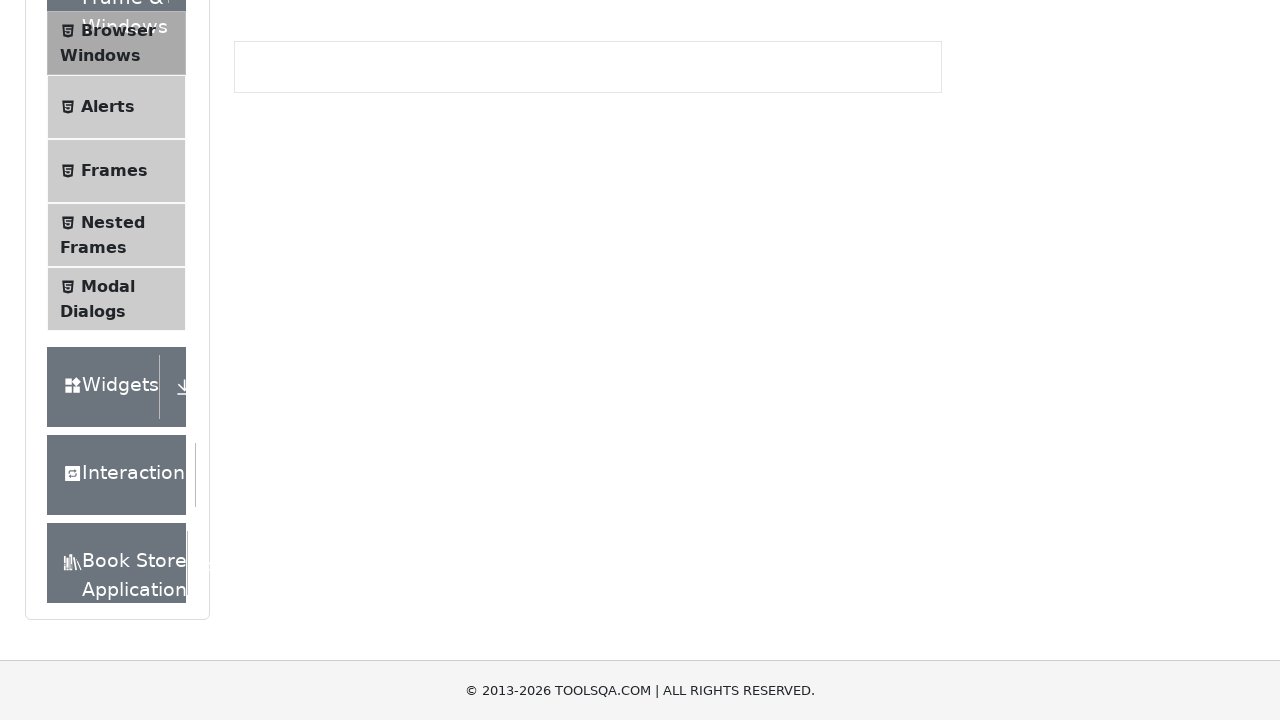

Clicked New Window button and new browser window opened at (298, 304) on #windowButton
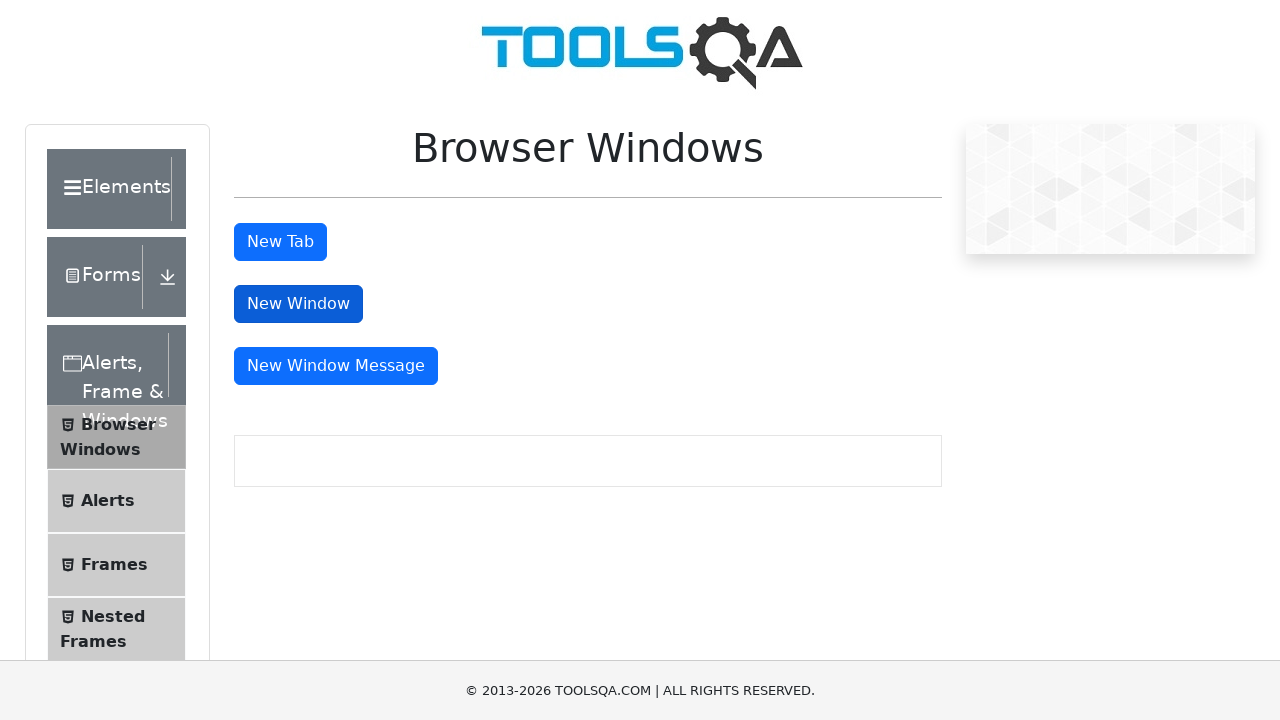

New window loaded and sample heading element became visible
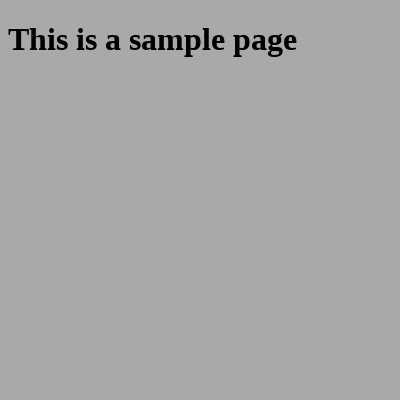

Retrieved heading text from new window: 'This is a sample page'
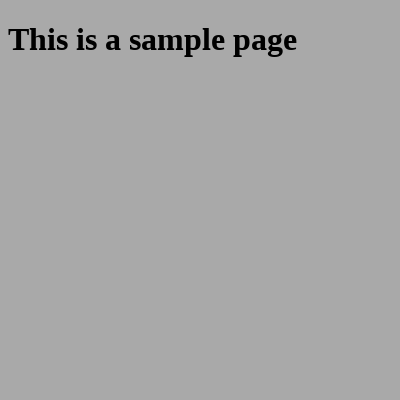

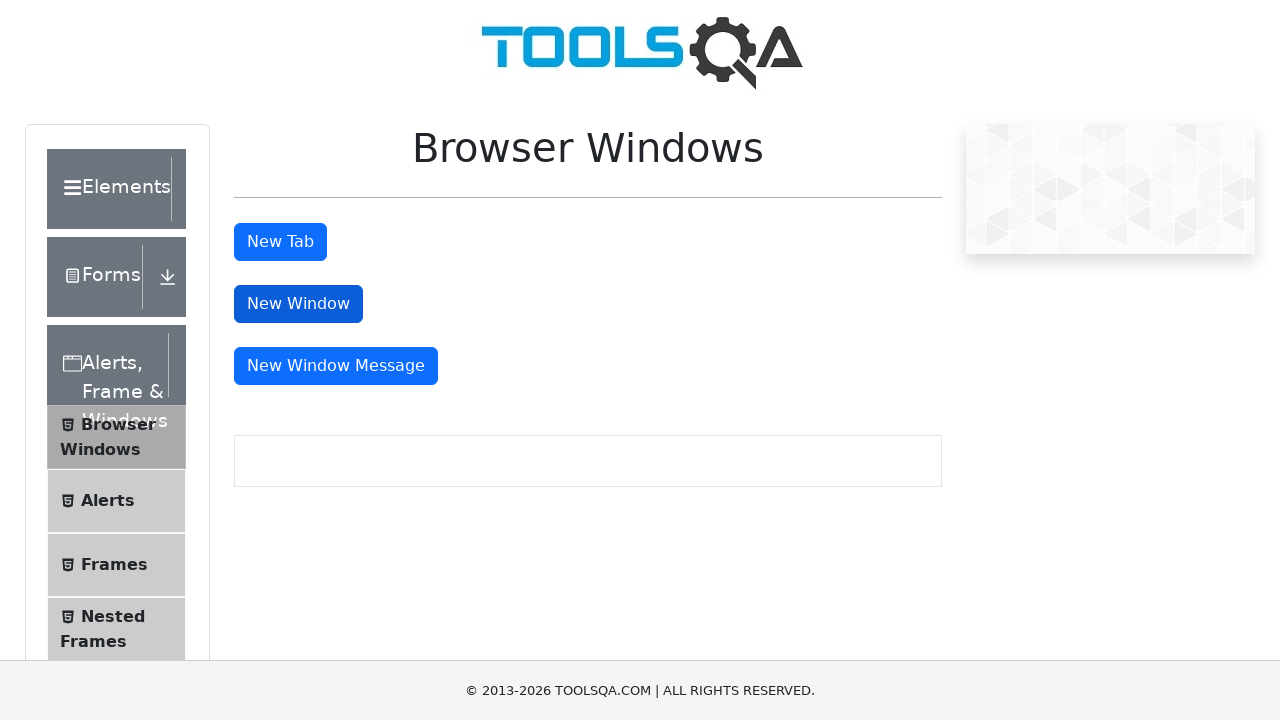